Tests Swiggy's location input functionality by entering a location (Tambaram, Chennai) into the location search field

Starting URL: https://www.swiggy.com/

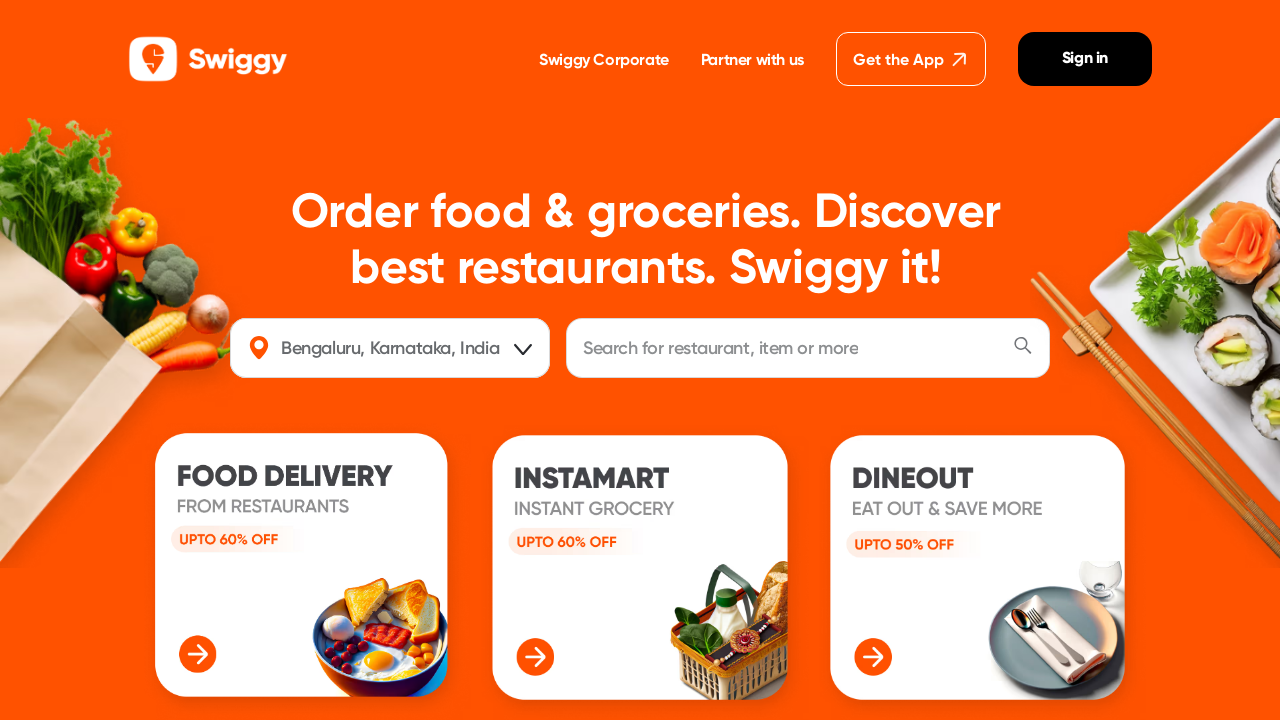

Navigated to Swiggy homepage
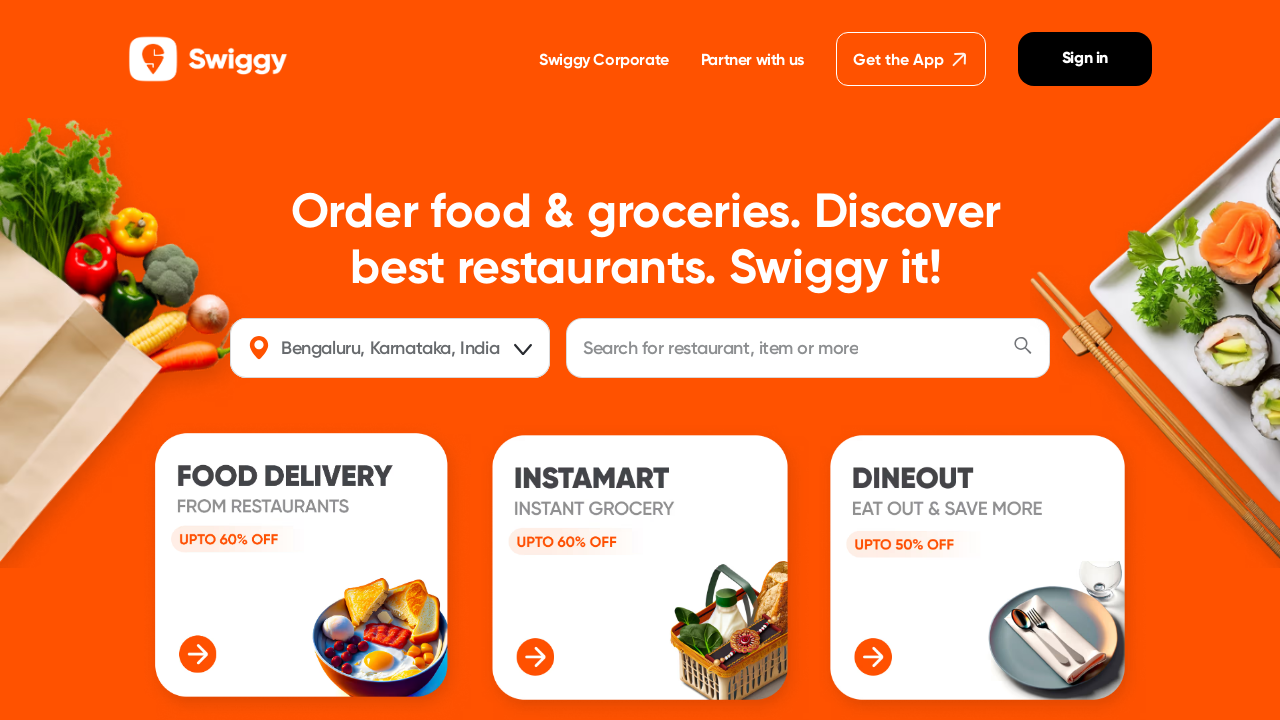

Entered location 'Tambaram, Chennai' into the location search field on #location
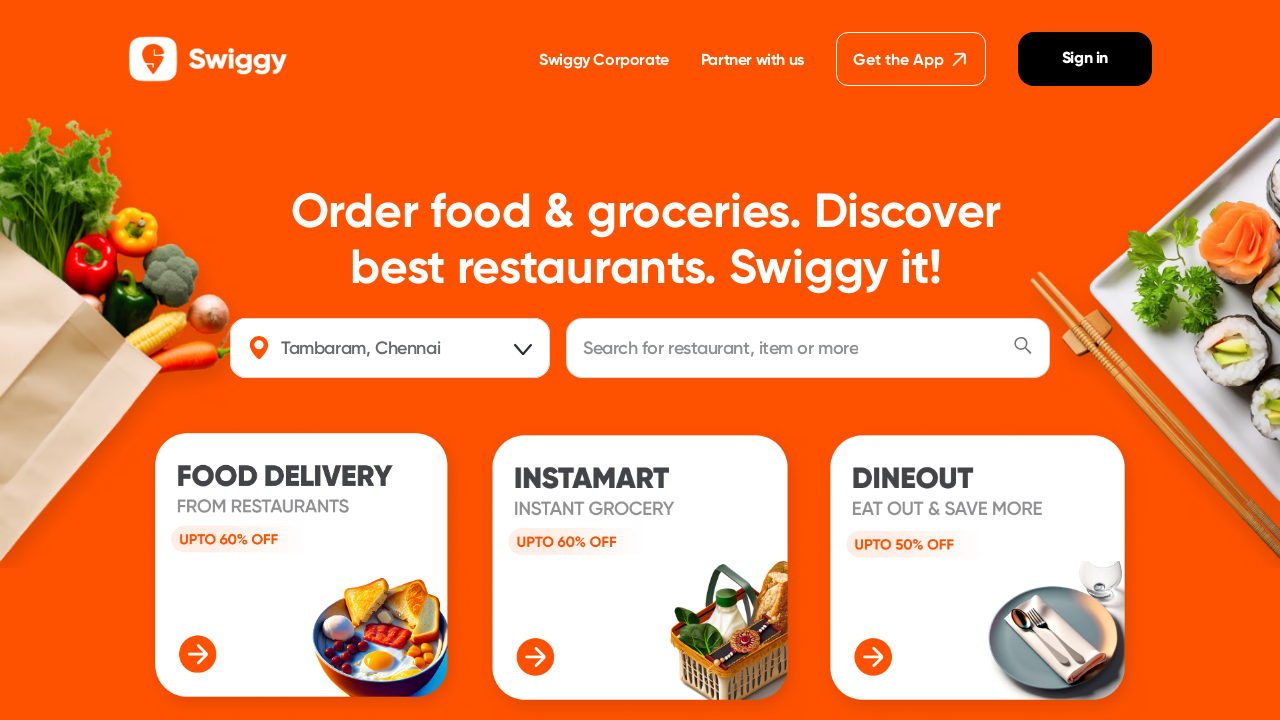

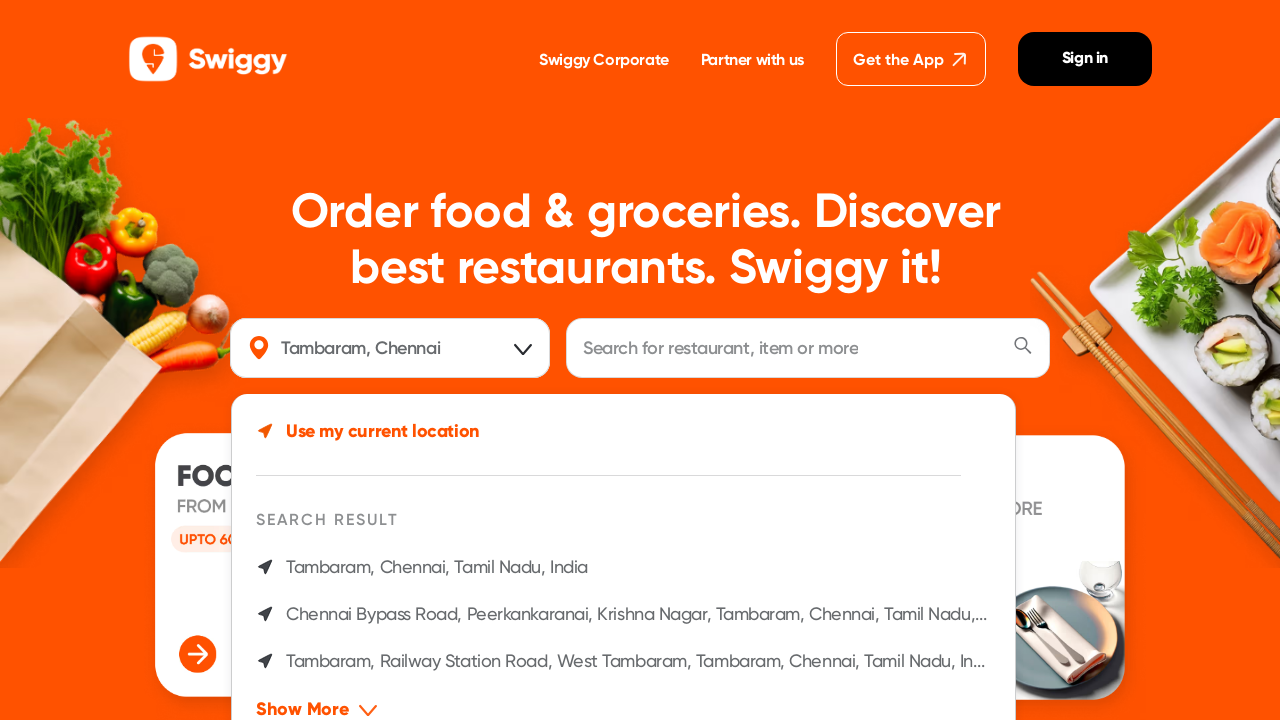